Tests checkbox interaction on a dummy website by clicking all checkboxes and verifying table data is present

Starting URL: https://automationbysqatools.blogspot.com/2021/05/dummy-website.html

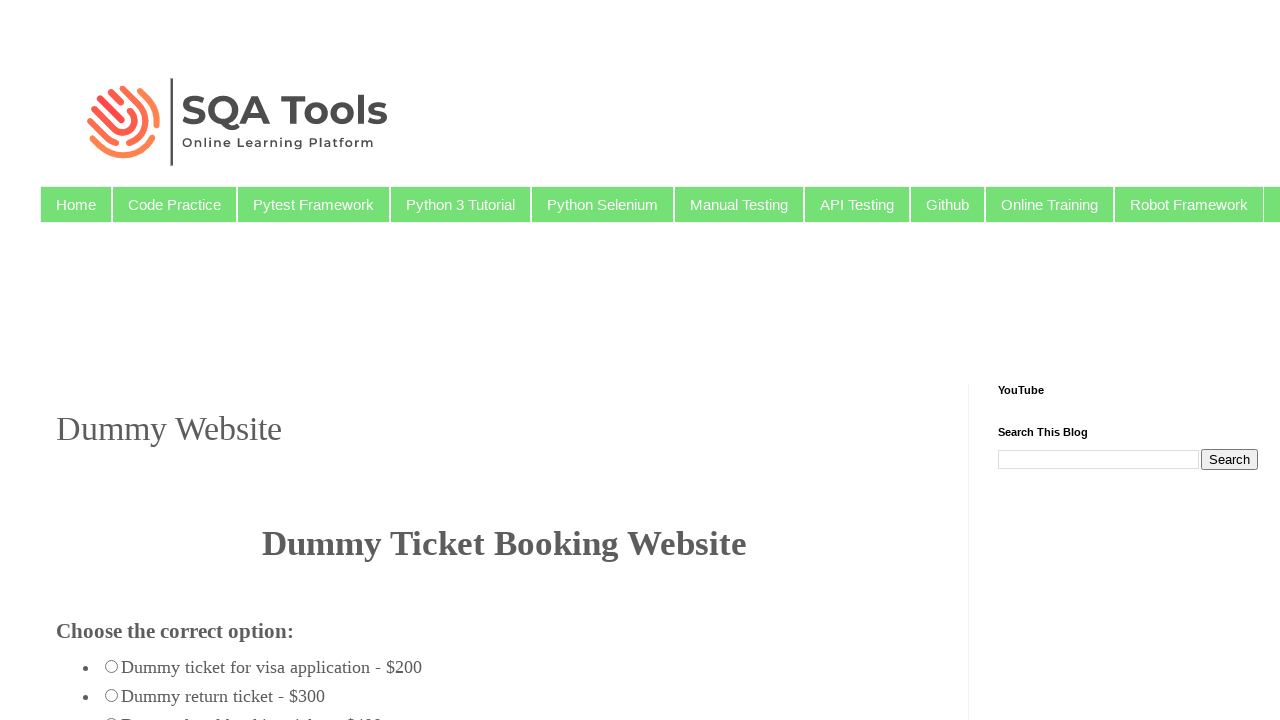

Waited for checkboxes to be present on the page
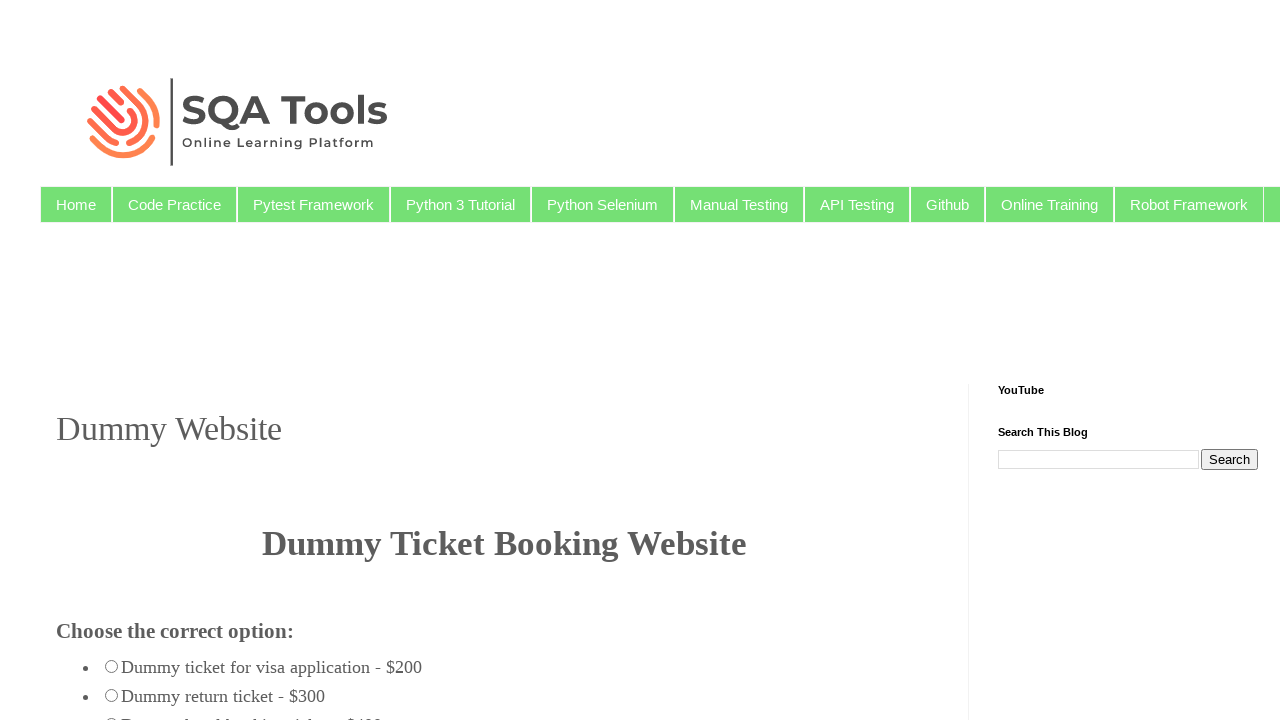

Located all checkbox elements on the page
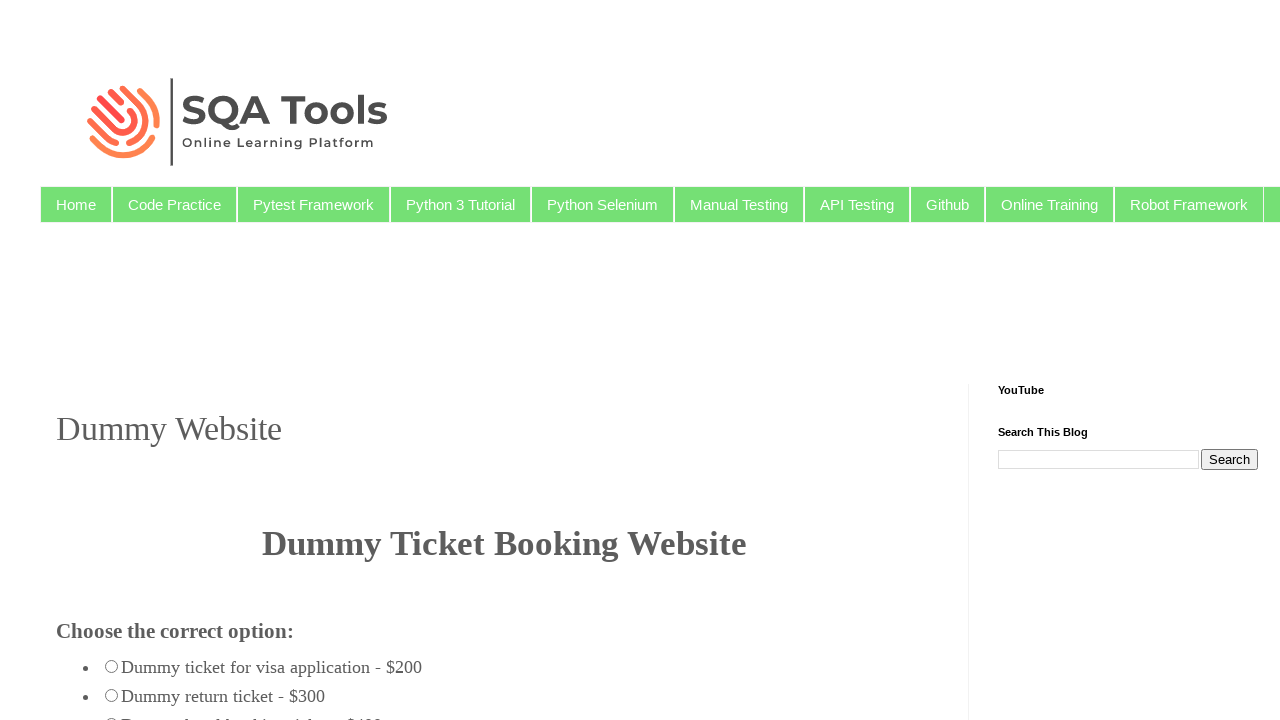

Found 7 checkboxes on the page
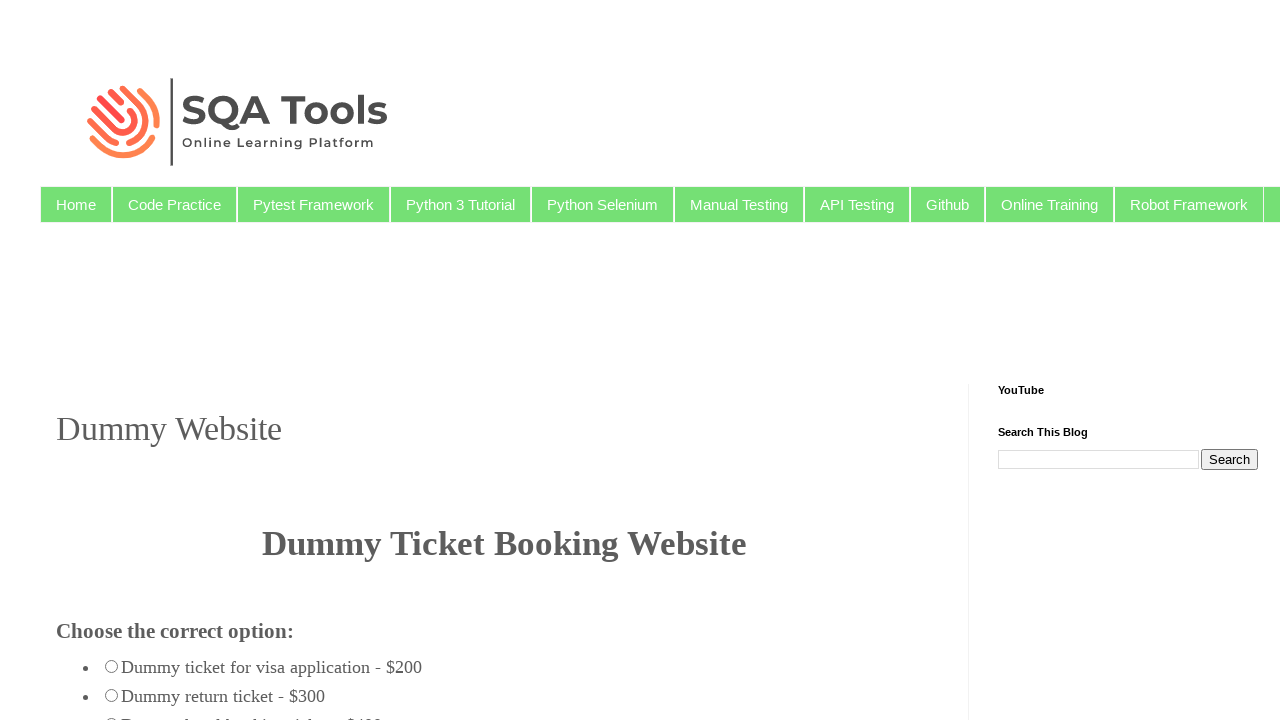

Clicked checkbox 1 of 7 at (76, 360) on input[type='checkbox'] >> nth=0
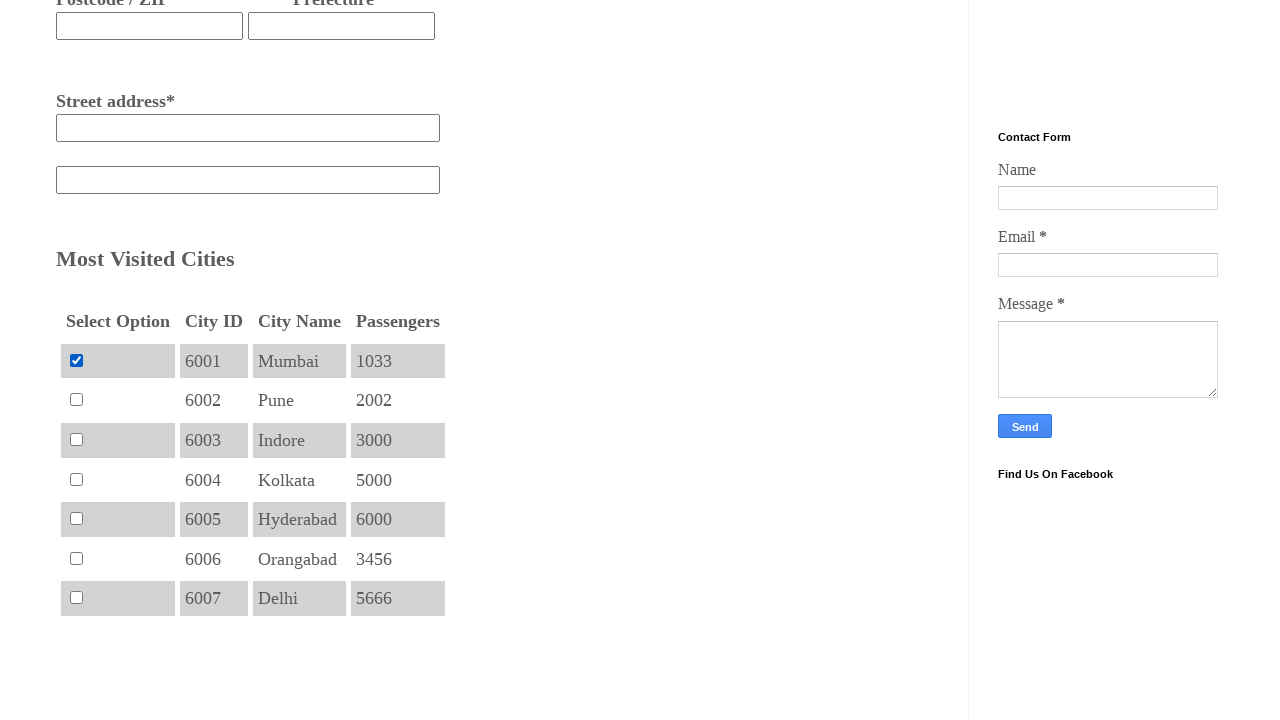

Clicked checkbox 2 of 7 at (76, 400) on input[type='checkbox'] >> nth=1
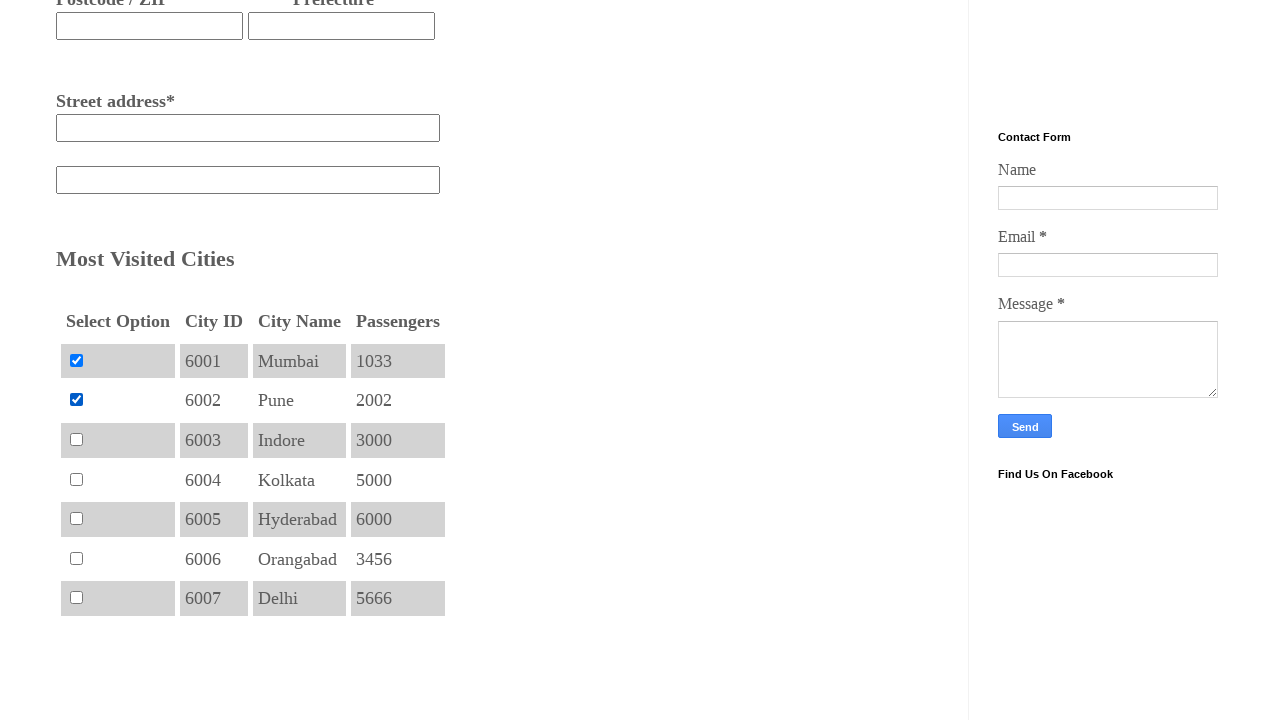

Clicked checkbox 3 of 7 at (76, 439) on input[type='checkbox'] >> nth=2
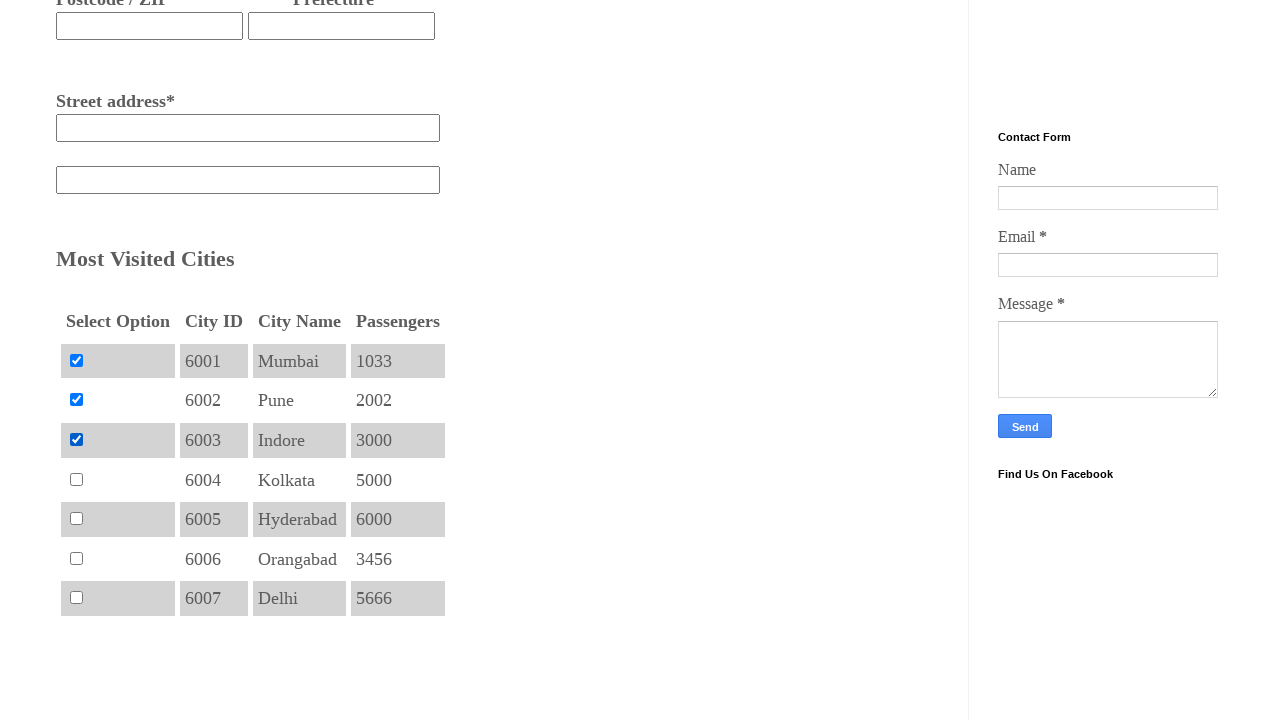

Clicked checkbox 4 of 7 at (76, 479) on input[type='checkbox'] >> nth=3
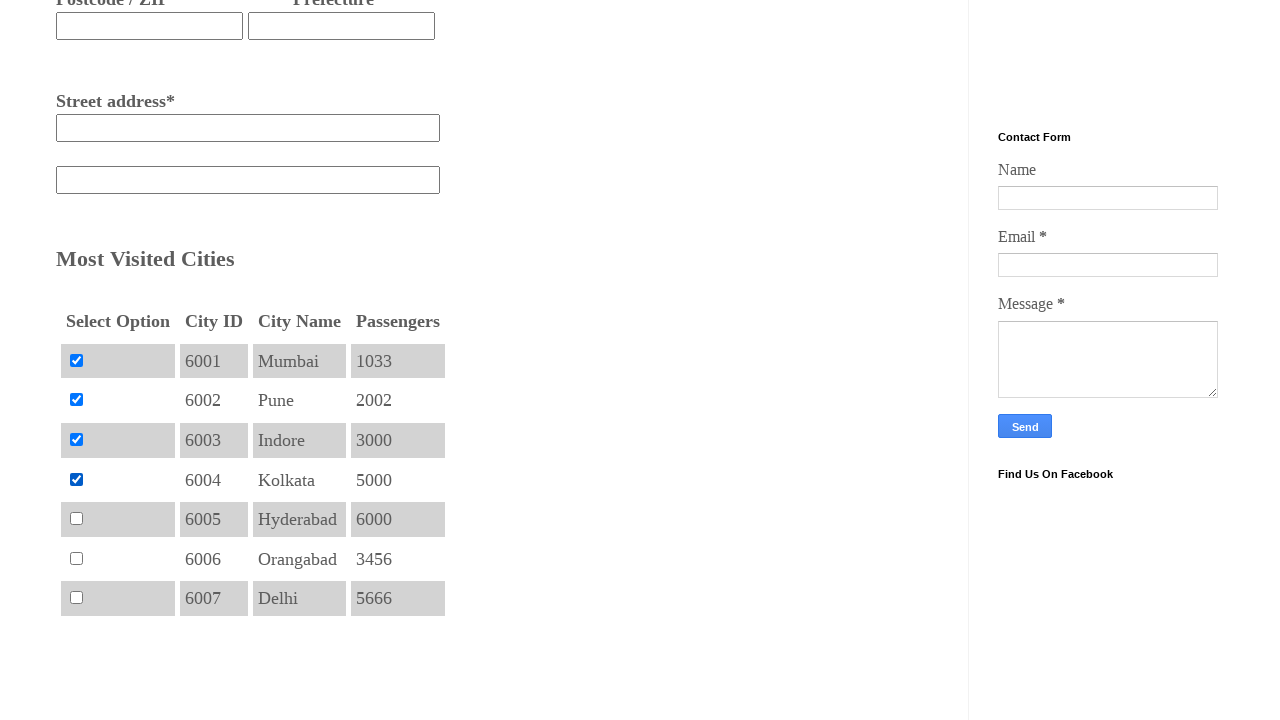

Clicked checkbox 5 of 7 at (76, 519) on input[type='checkbox'] >> nth=4
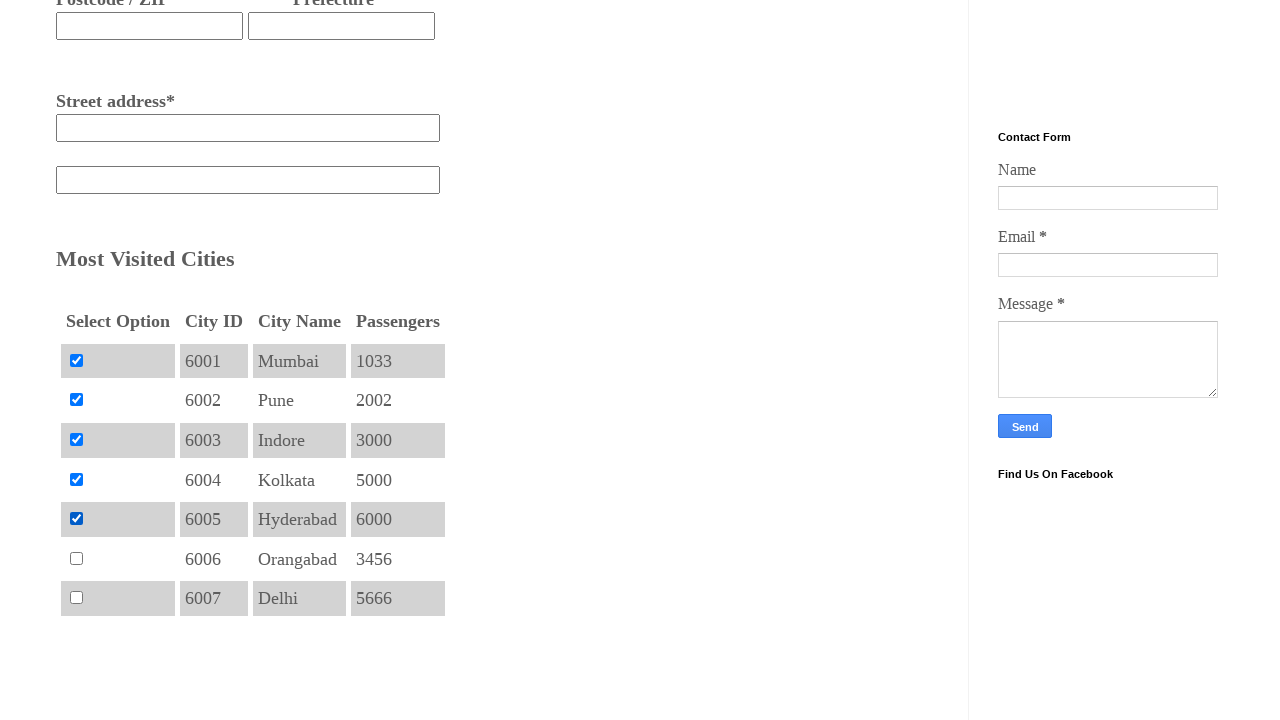

Clicked checkbox 6 of 7 at (76, 558) on input[type='checkbox'] >> nth=5
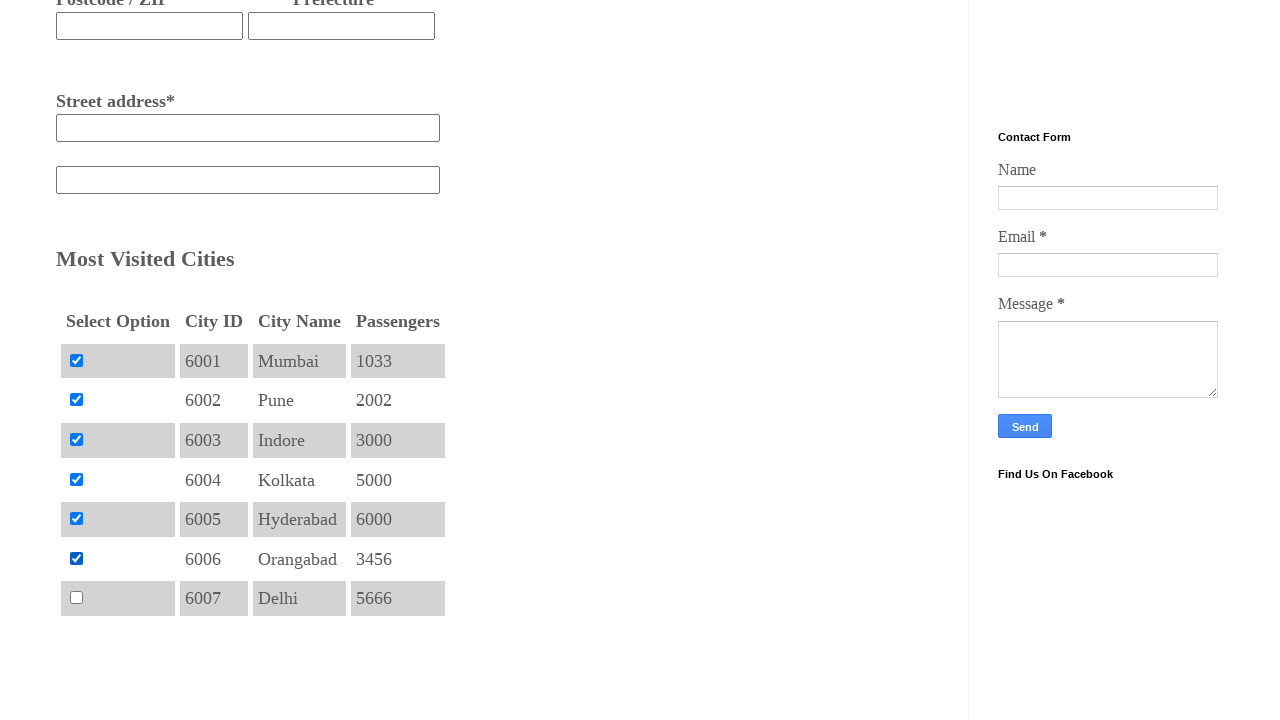

Clicked checkbox 7 of 7 at (76, 598) on input[type='checkbox'] >> nth=6
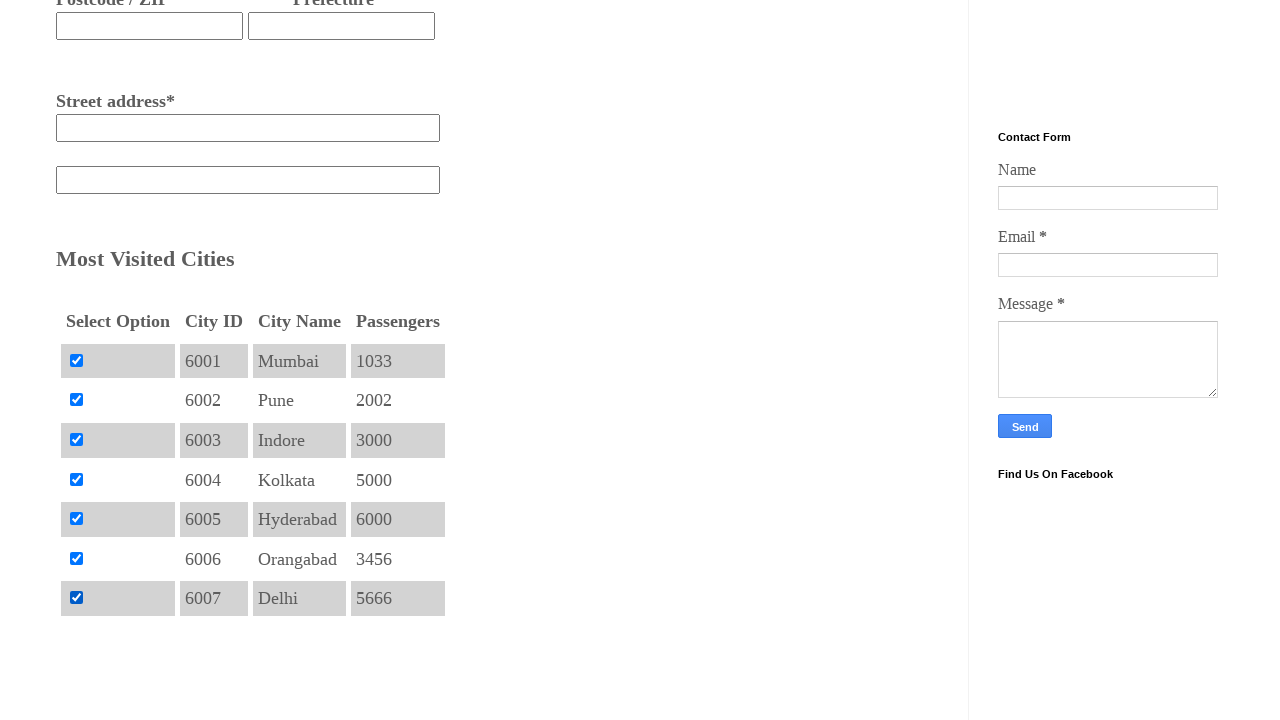

Waited for and verified table data is present in the cities table
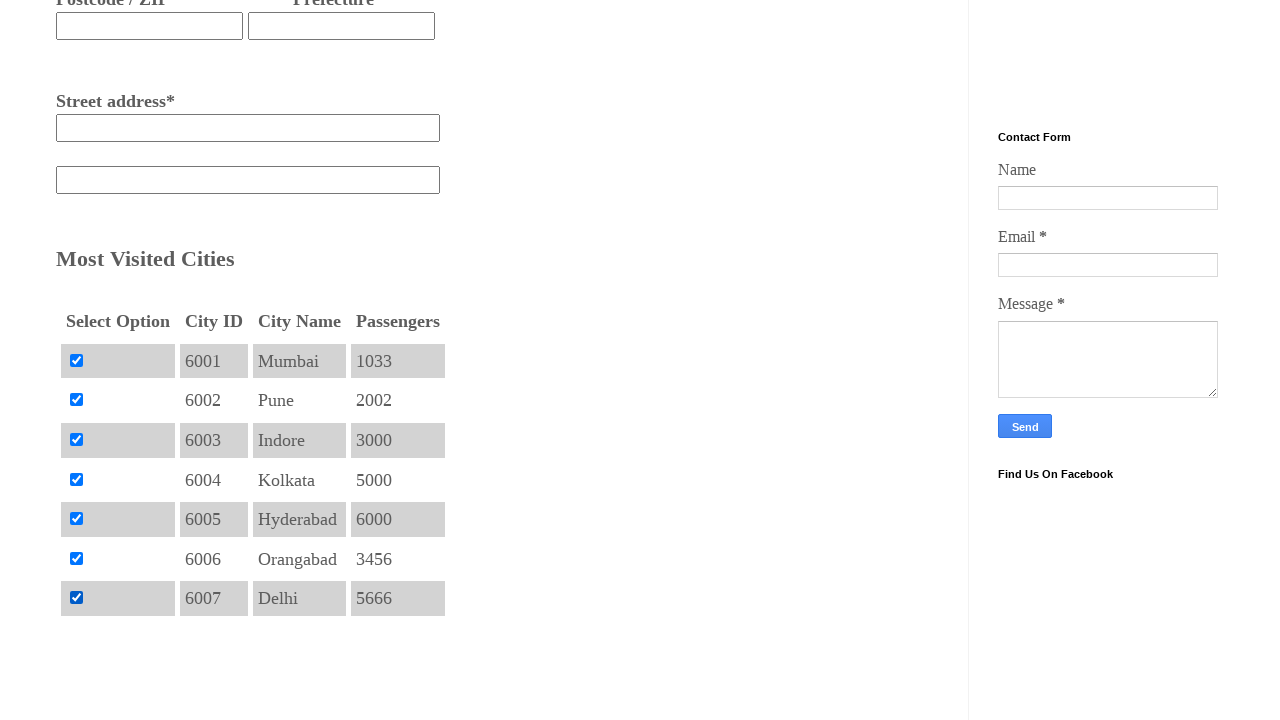

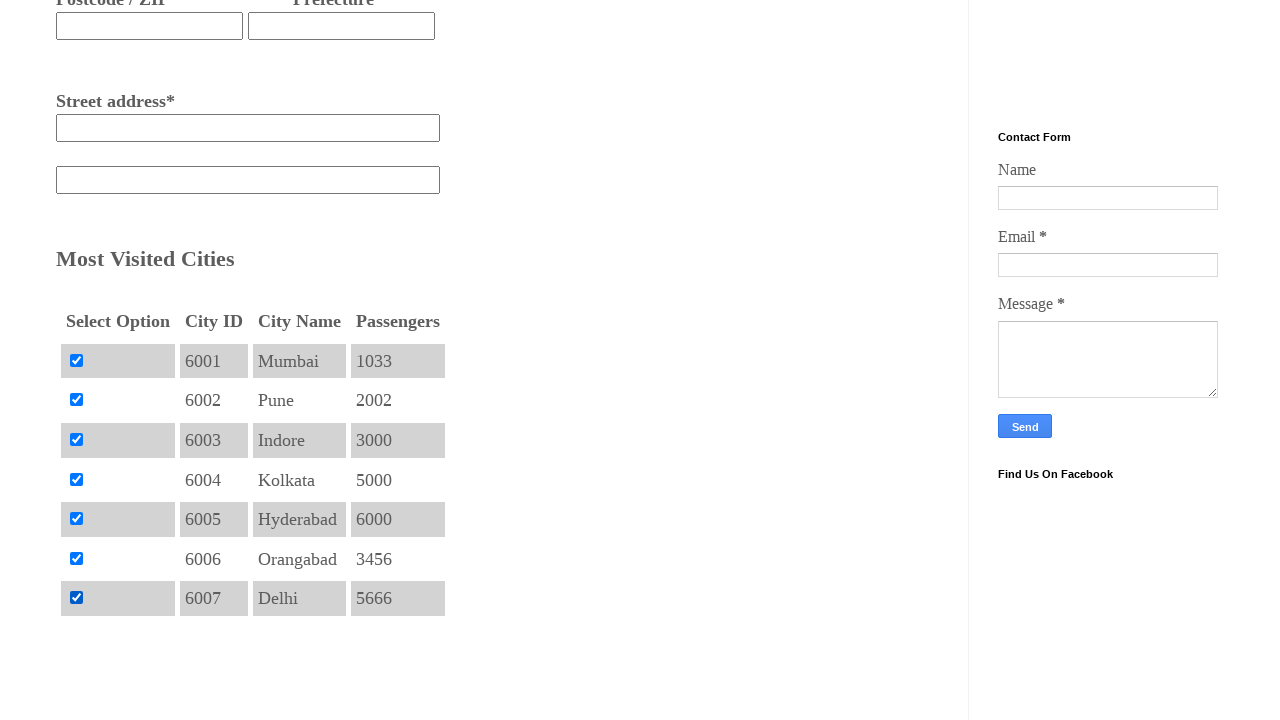